Tests the UKALA agent directory by clicking the agent search button, waiting for results with pagination to load, scrolling through the page, and navigating to the next page using pagination controls.

Starting URL: https://www.ukala.org.uk/agent-search/ukala-agent-directory/

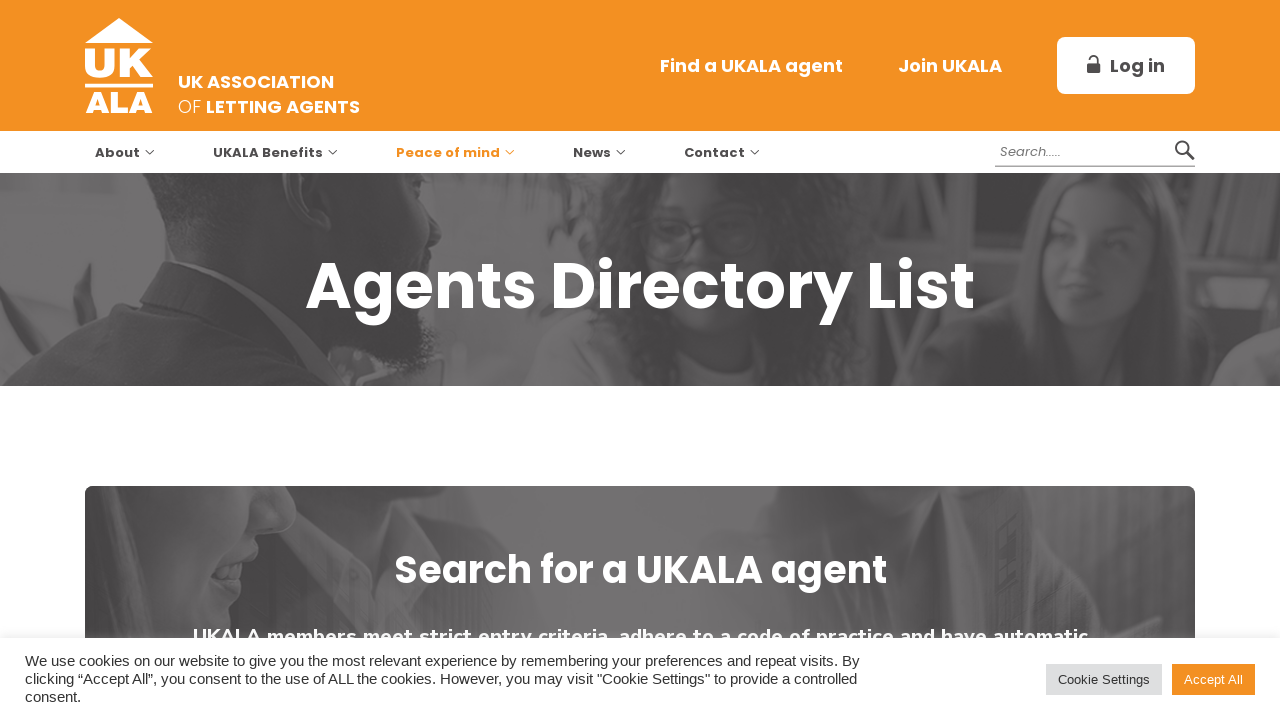

Waited for page to load (networkidle)
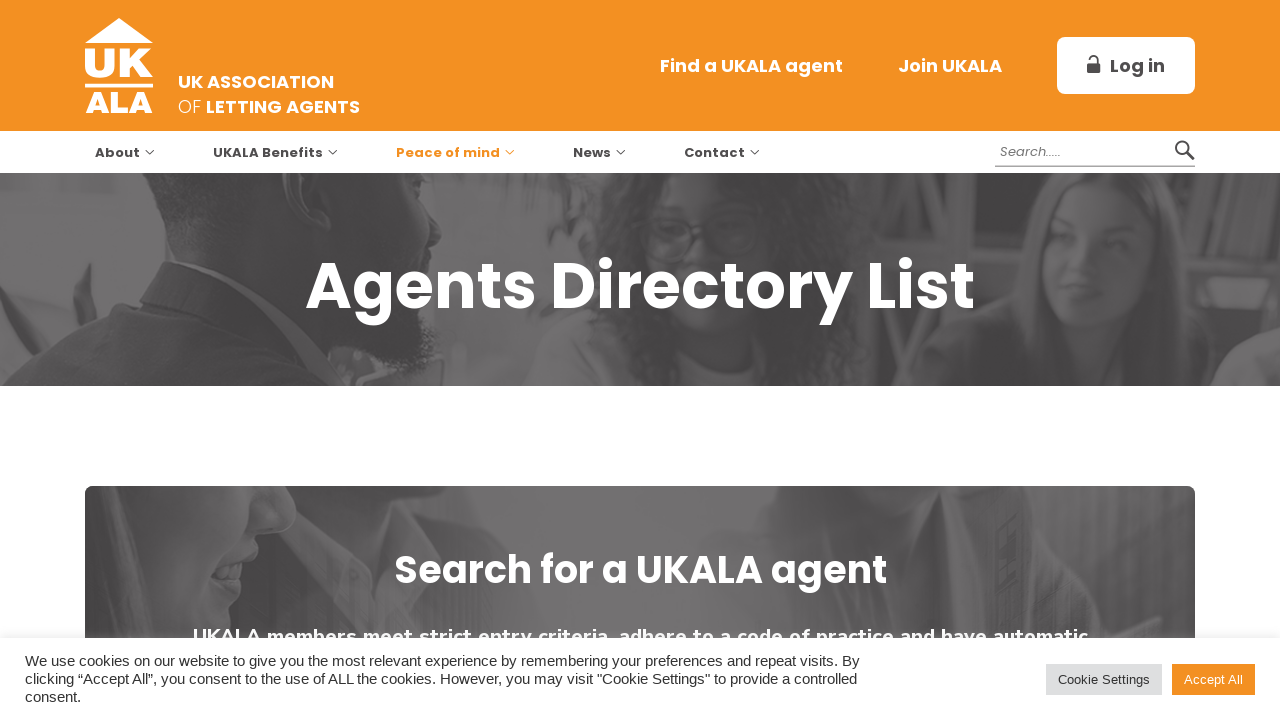

Clicked the agent search button at (788, 360) on #ag_search_name
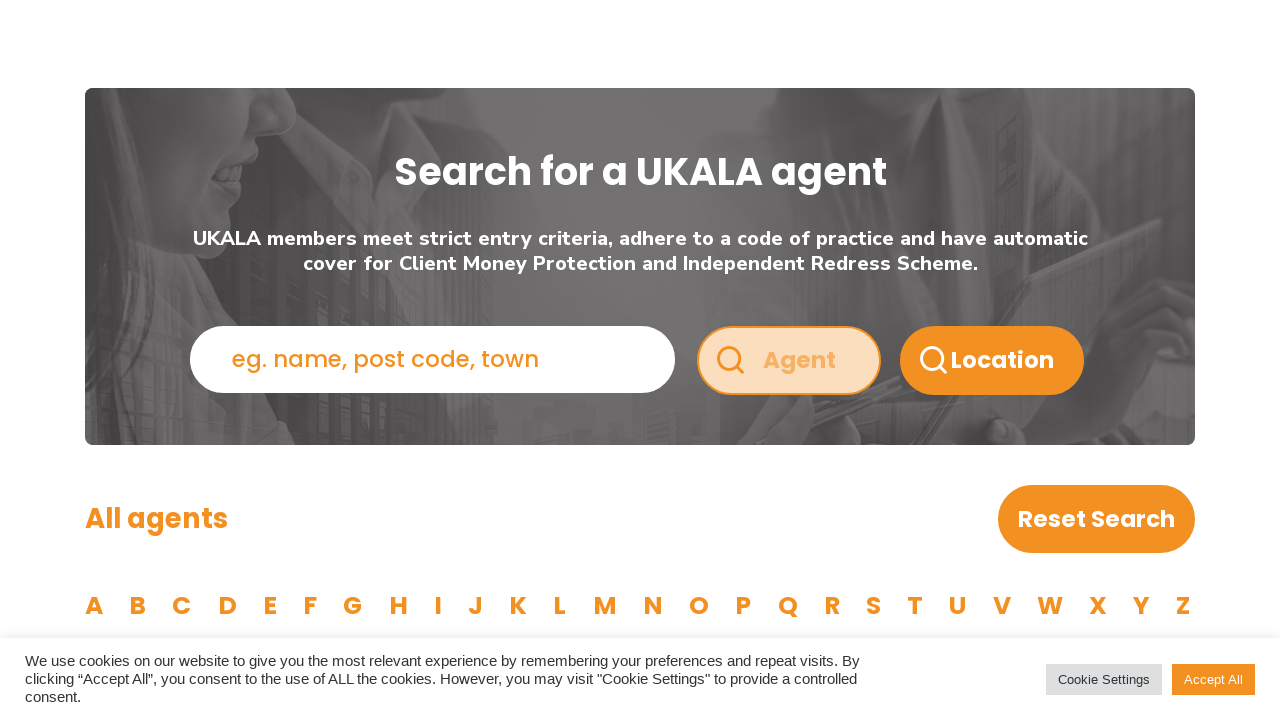

Pagination controls appeared, indicating results loaded
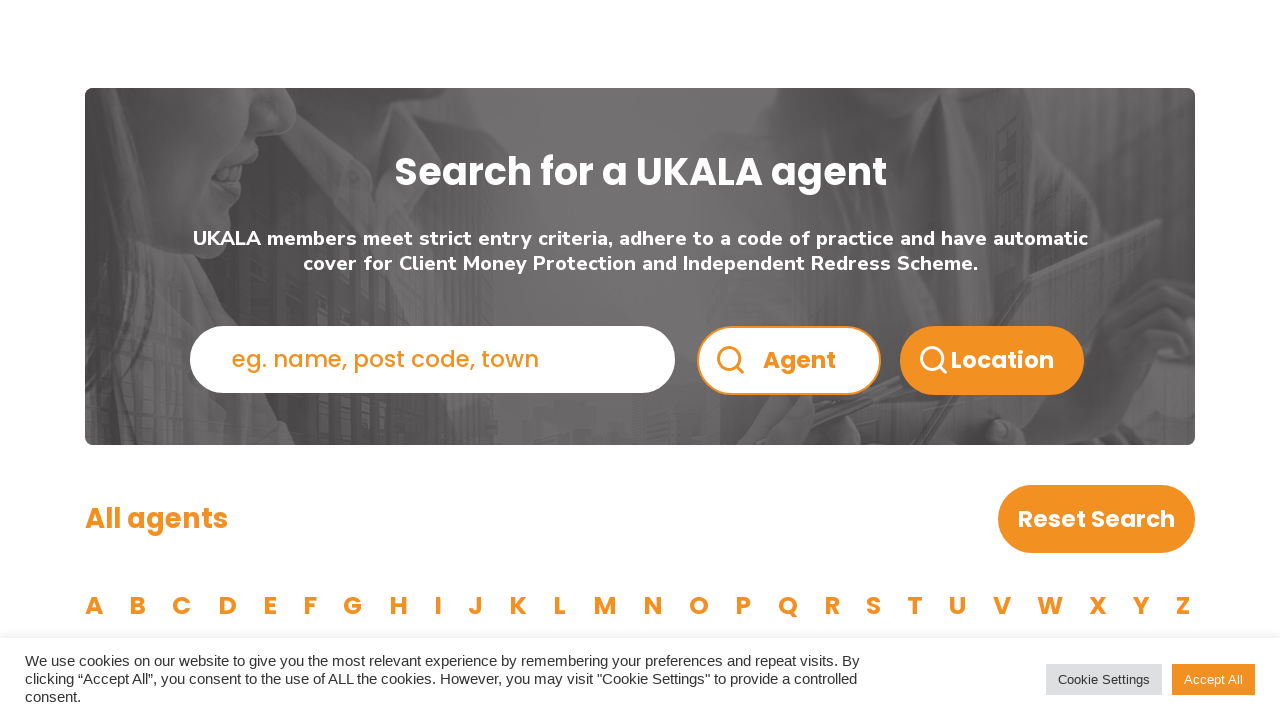

Partner items loaded on the page
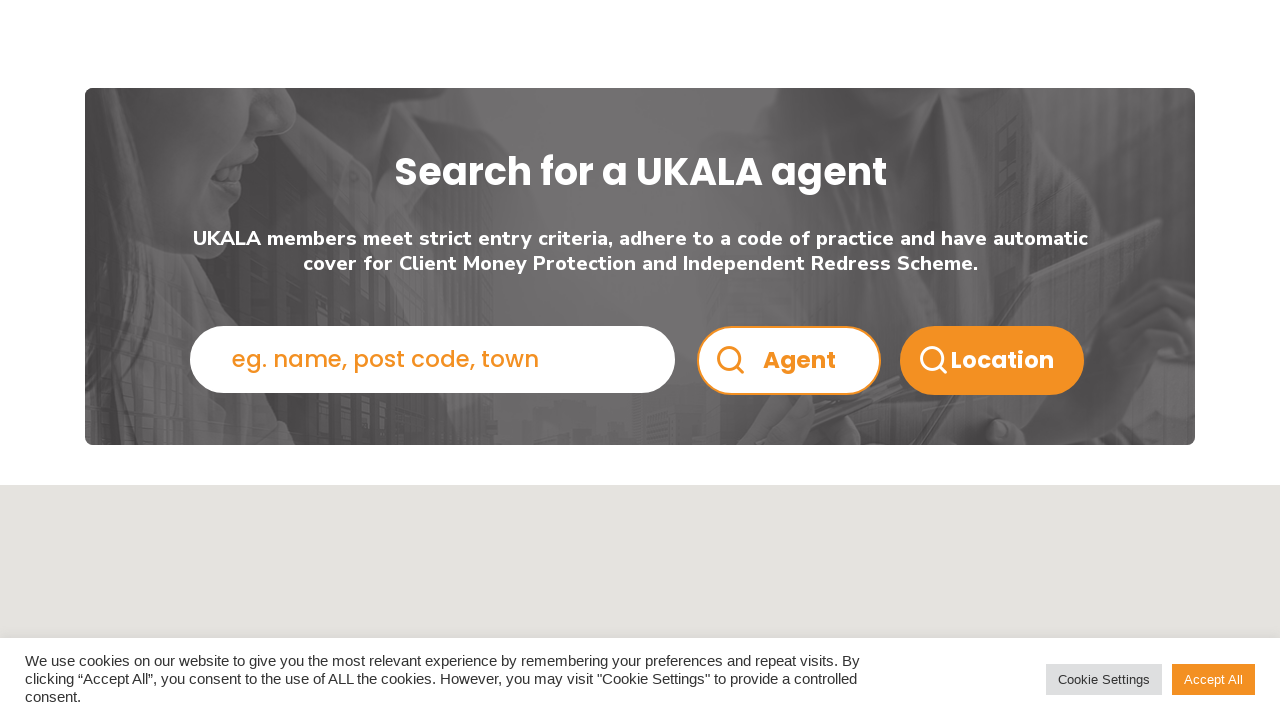

Scrolled to top of page
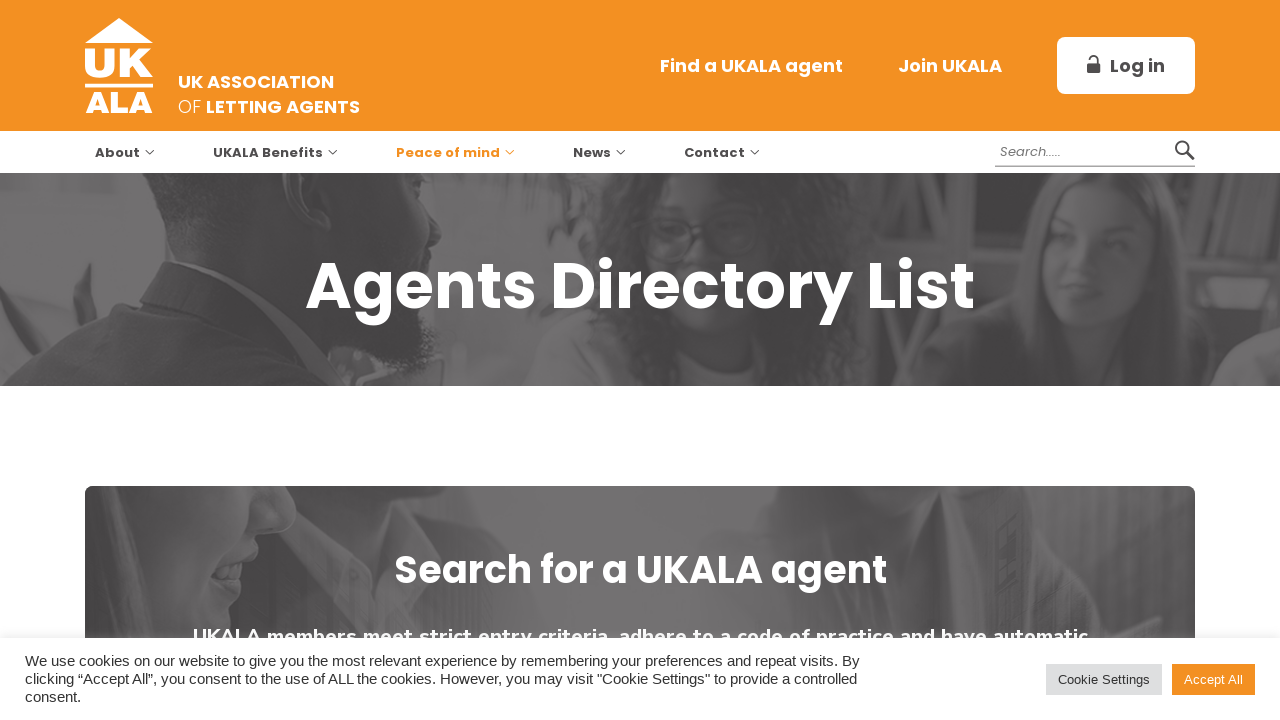

Waited 1.5 seconds after scrolling to top
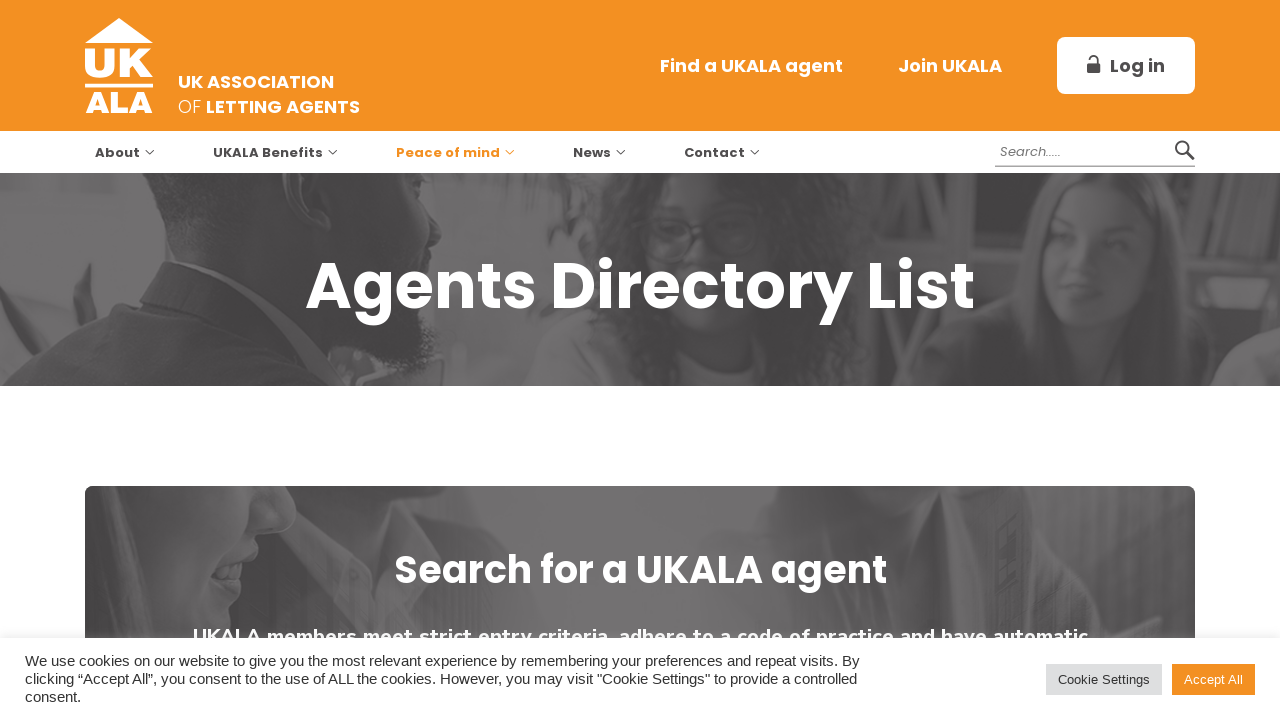

Scrolled to bottom of page
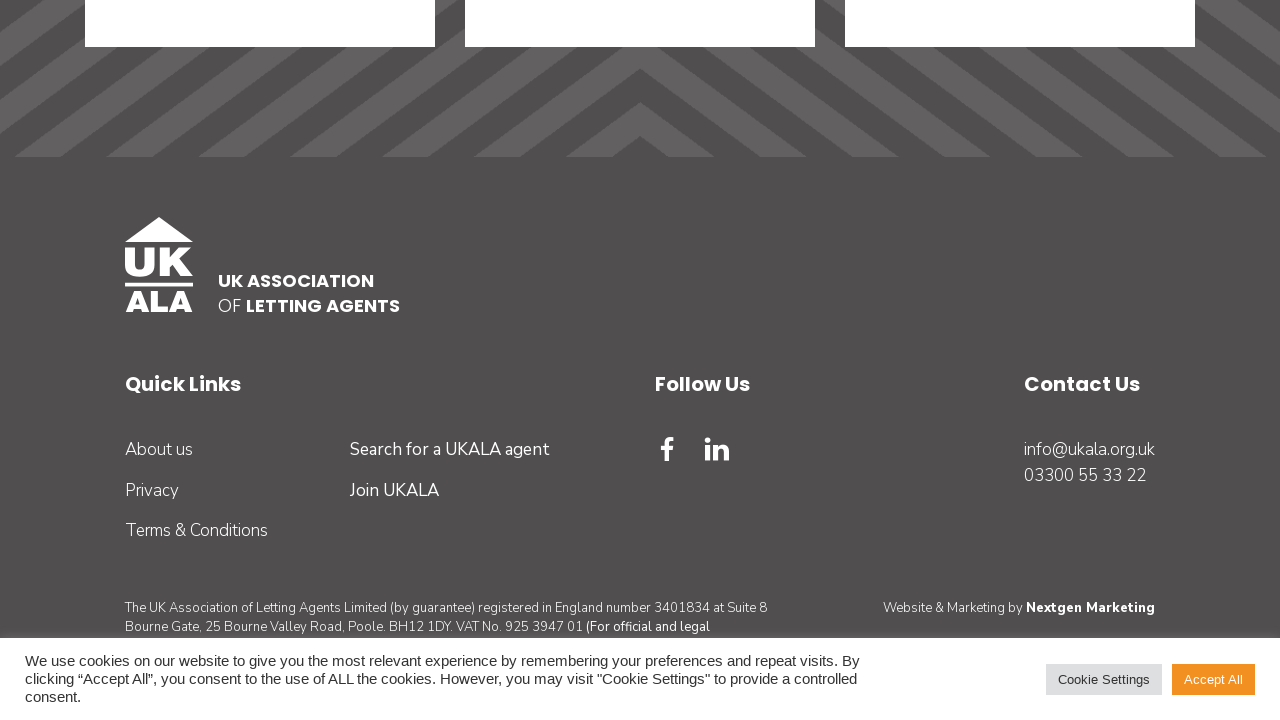

Waited 2 seconds after scrolling to bottom
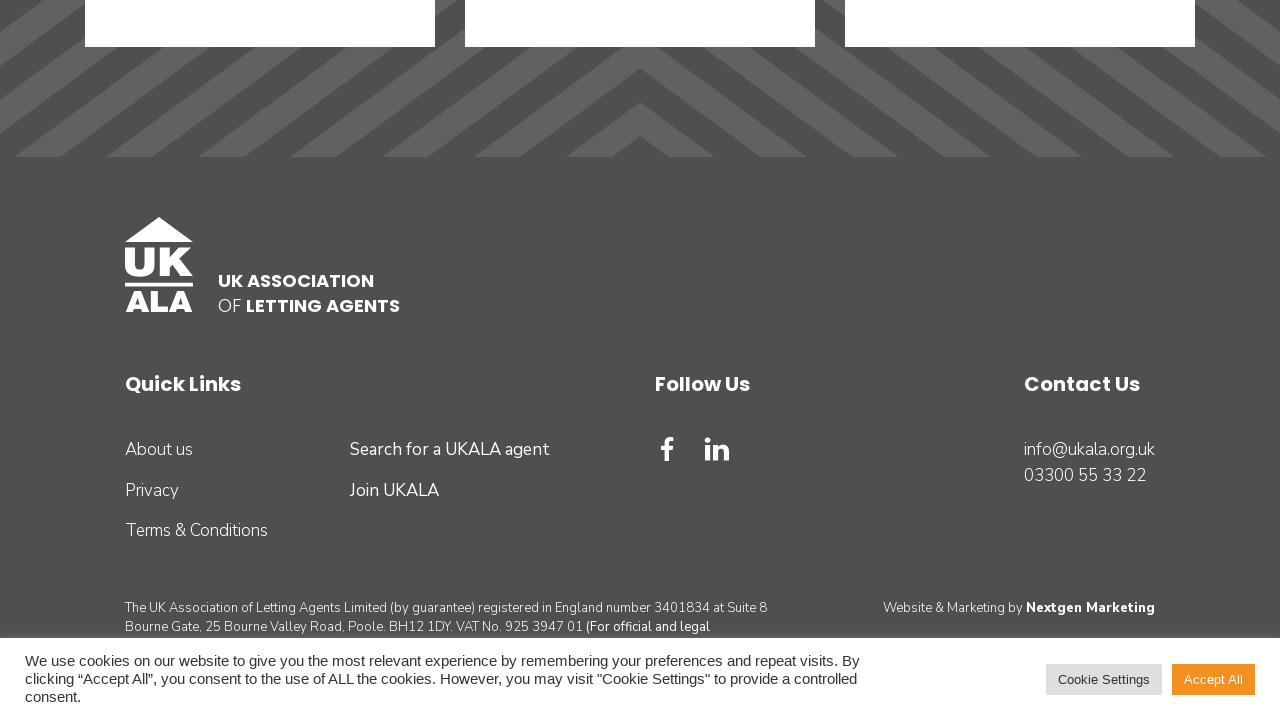

Clicked the Next button to navigate to page 2 at (812, 360) on xpath=//a[@class='js-prevent' and contains(text(),'Next')]
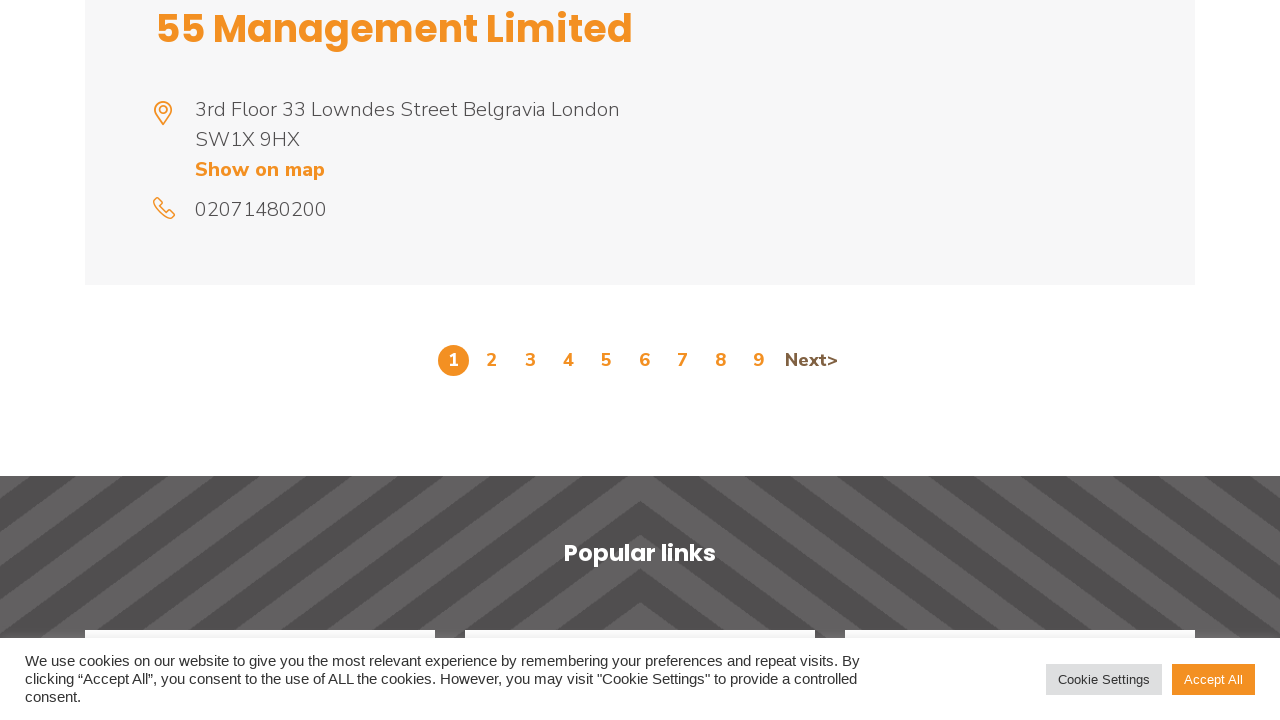

Pagination updated, page 2 loaded successfully
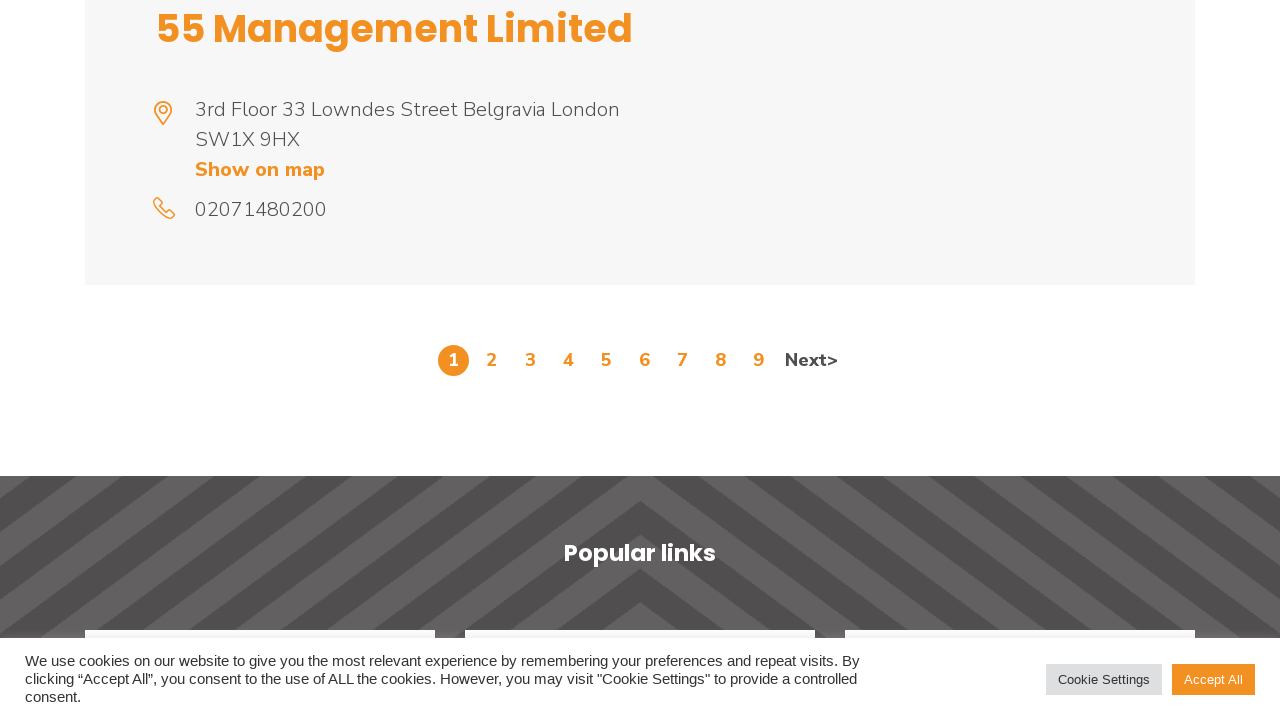

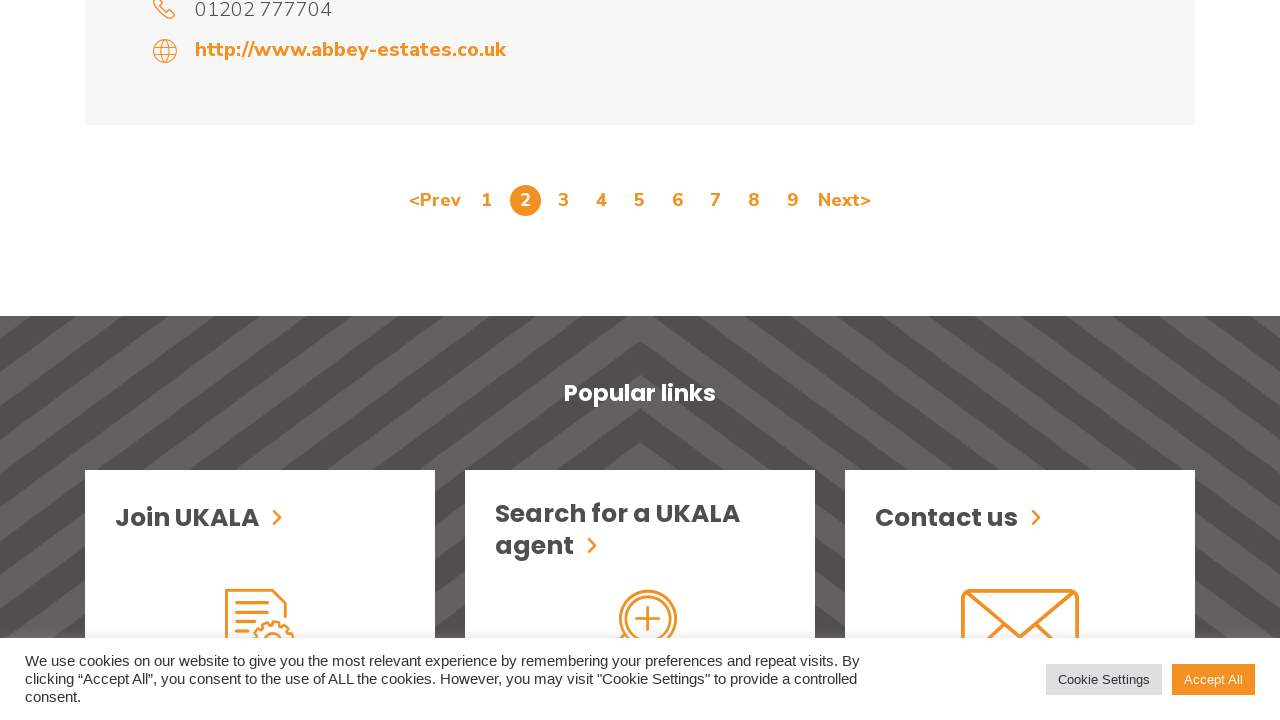